Tests drag and drop functionality by dragging an element to a drop target and verifying the drop was successful

Starting URL: https://demoqa.com/droppable

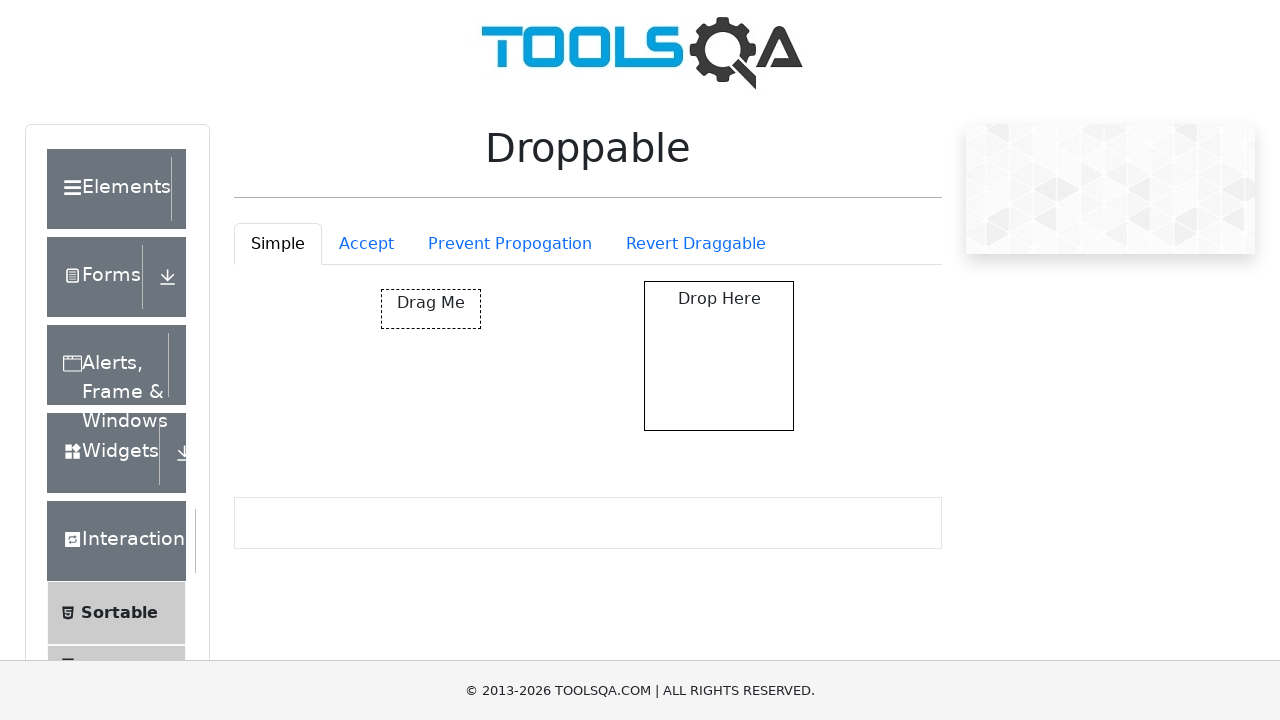

Located the draggable element with id 'draggable'
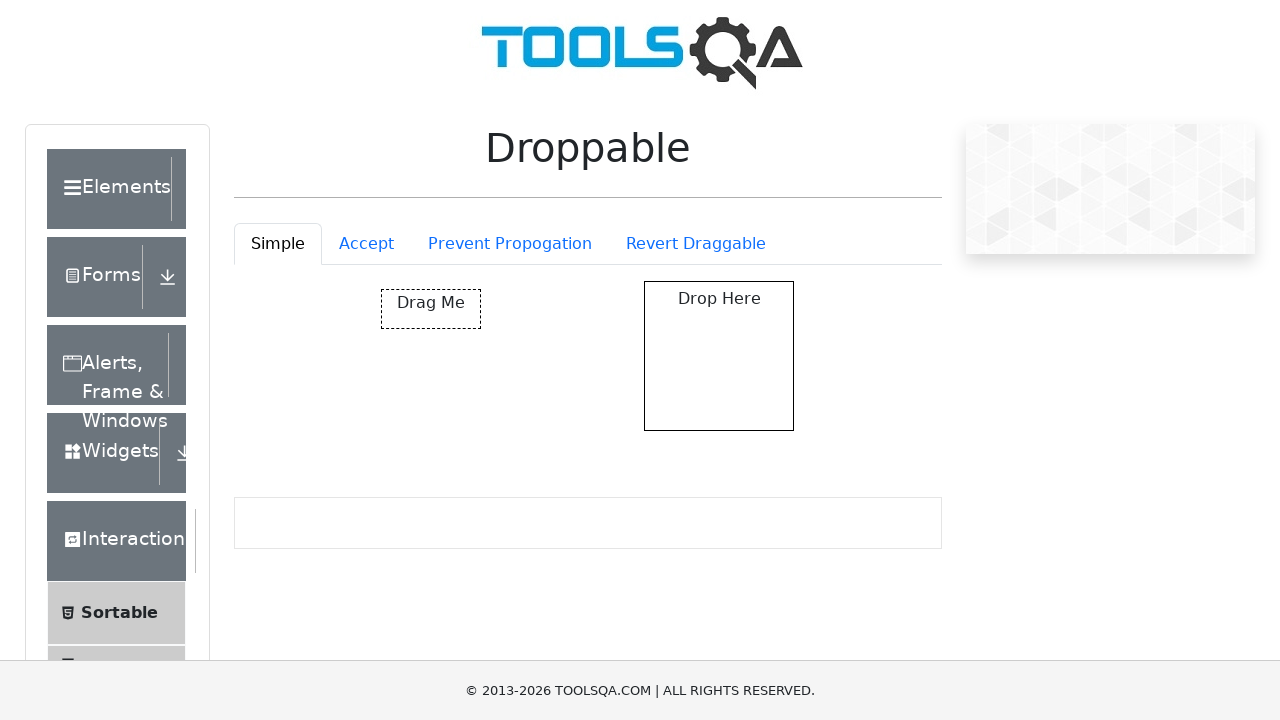

Located the drop target element with id 'droppable'
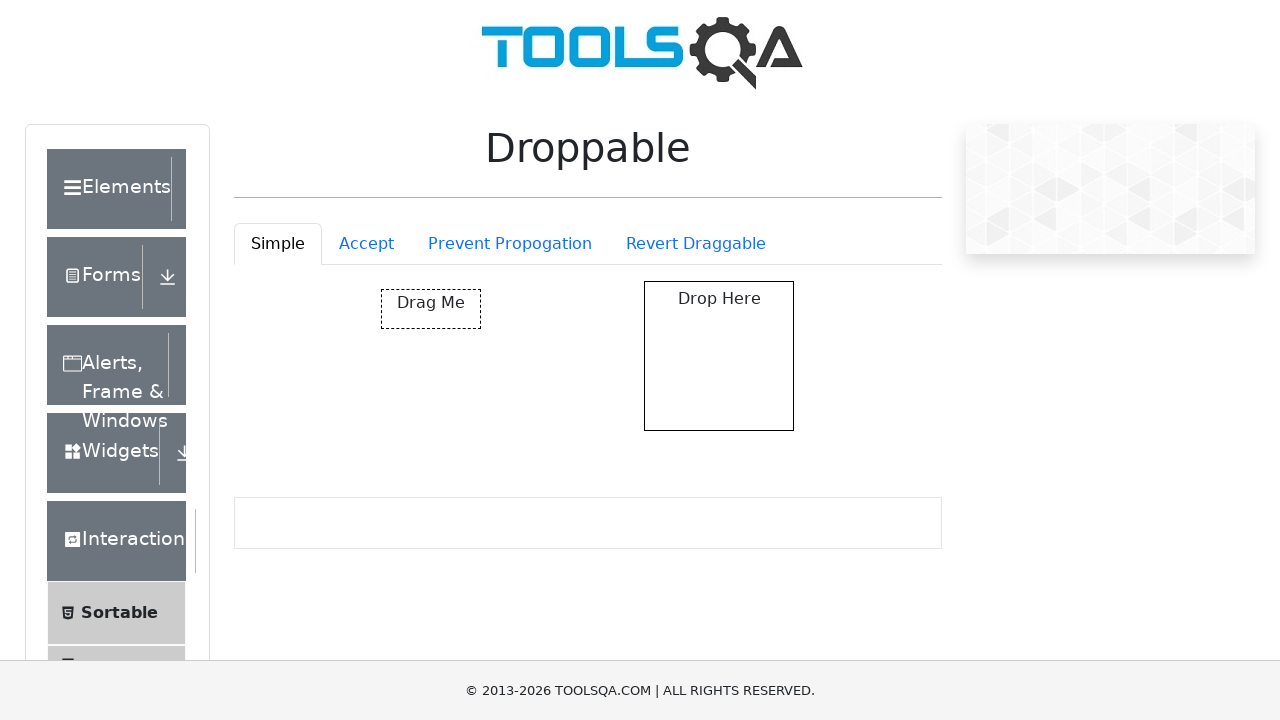

Dragged element to drop target at (719, 356)
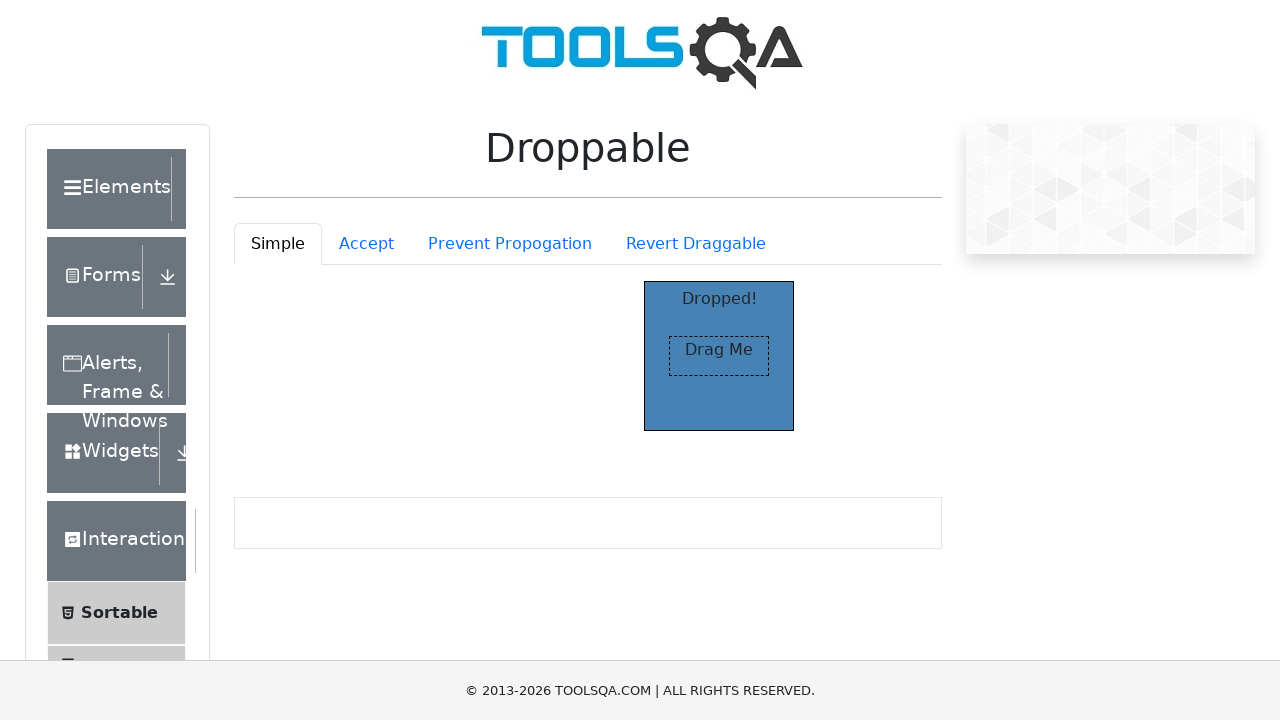

Verified successful drop by confirming 'Dropped!' text appeared
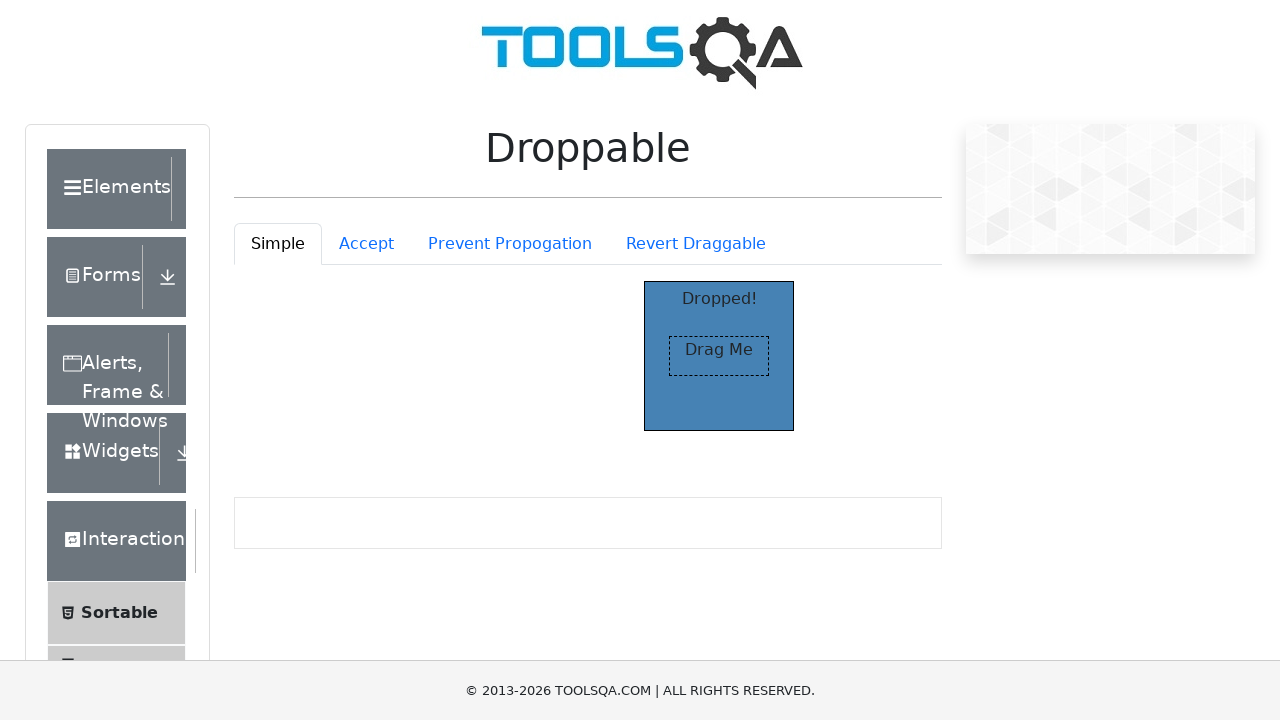

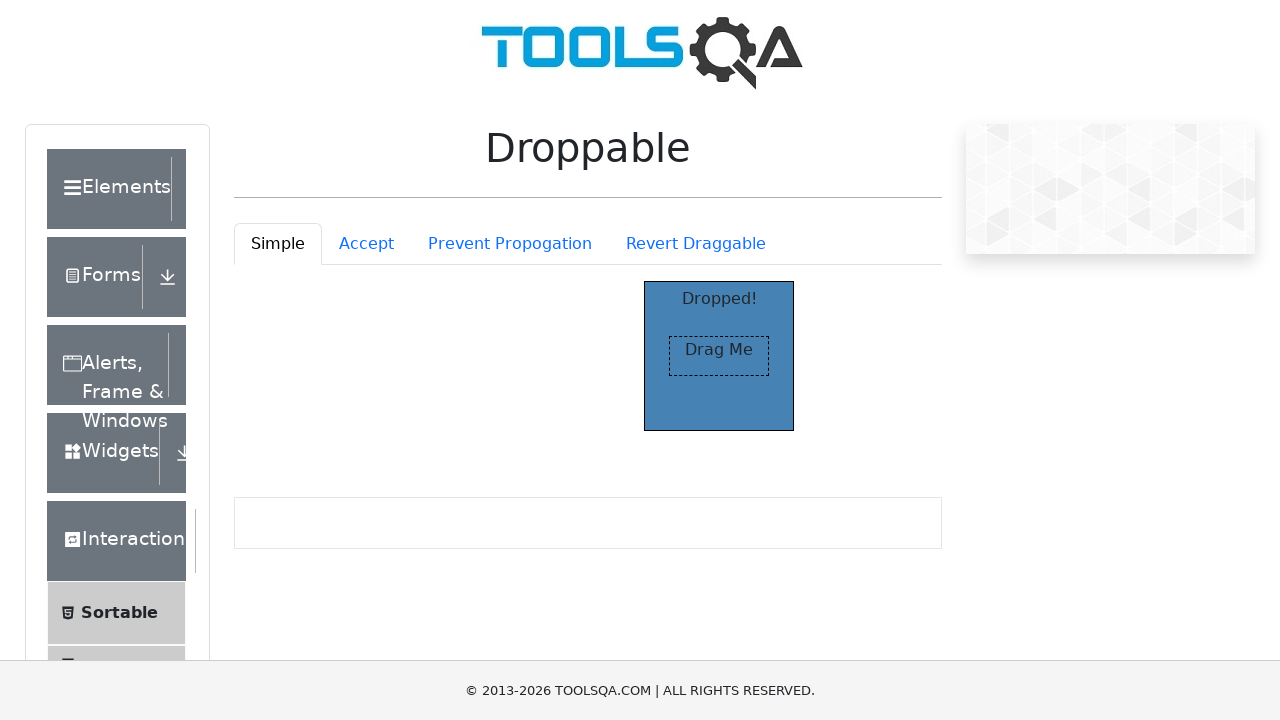